Tests input field by entering a random number between 1 and 10000.

Starting URL: https://the-internet.herokuapp.com/

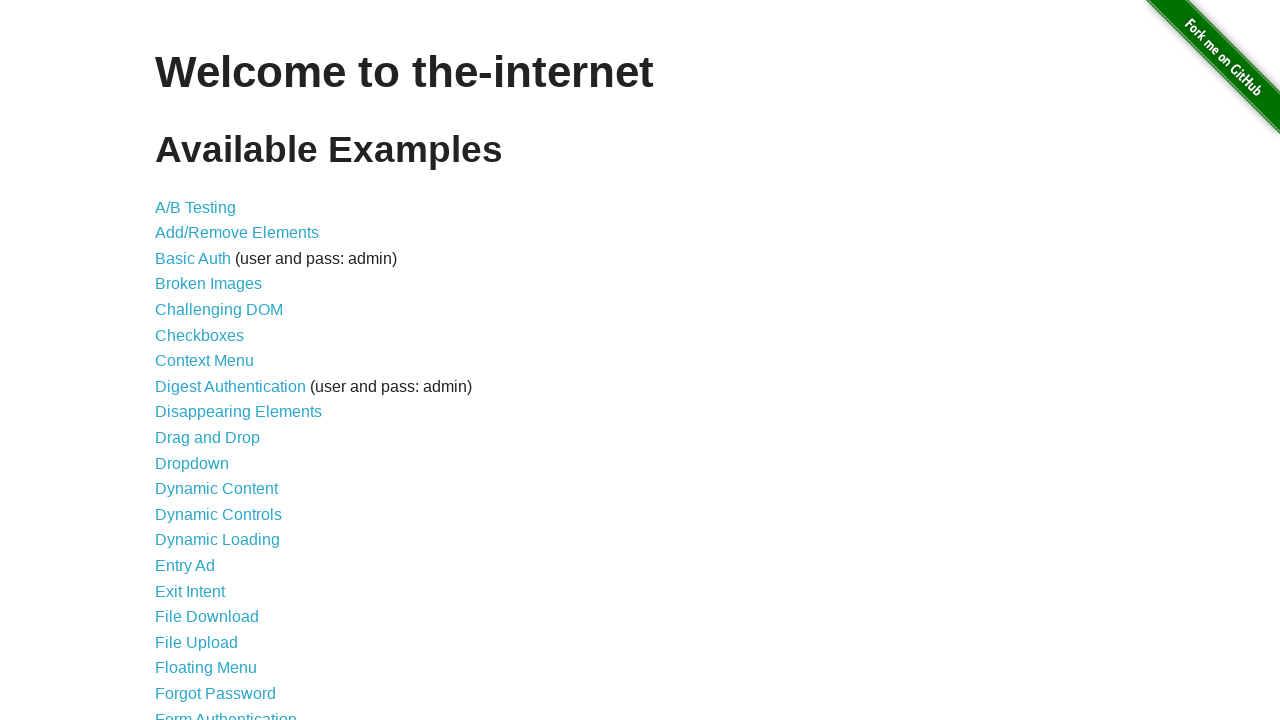

Clicked on Inputs link at (176, 361) on text=Inputs
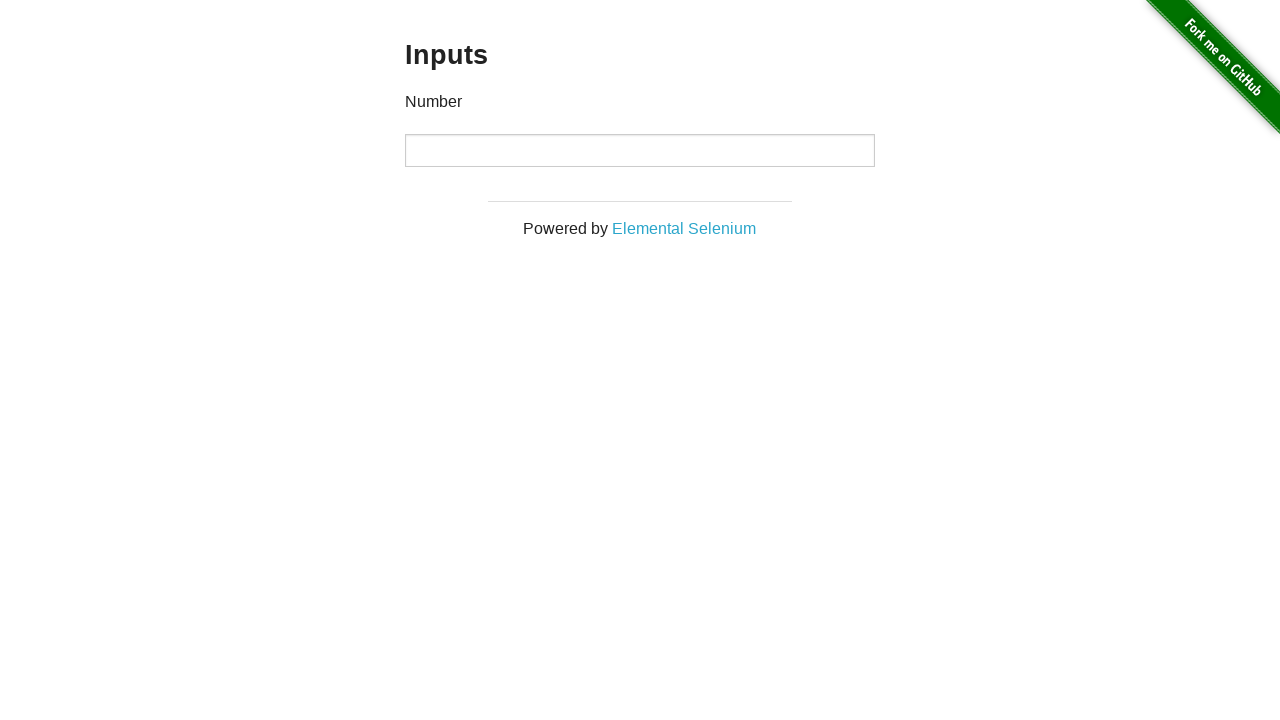

Input field loaded
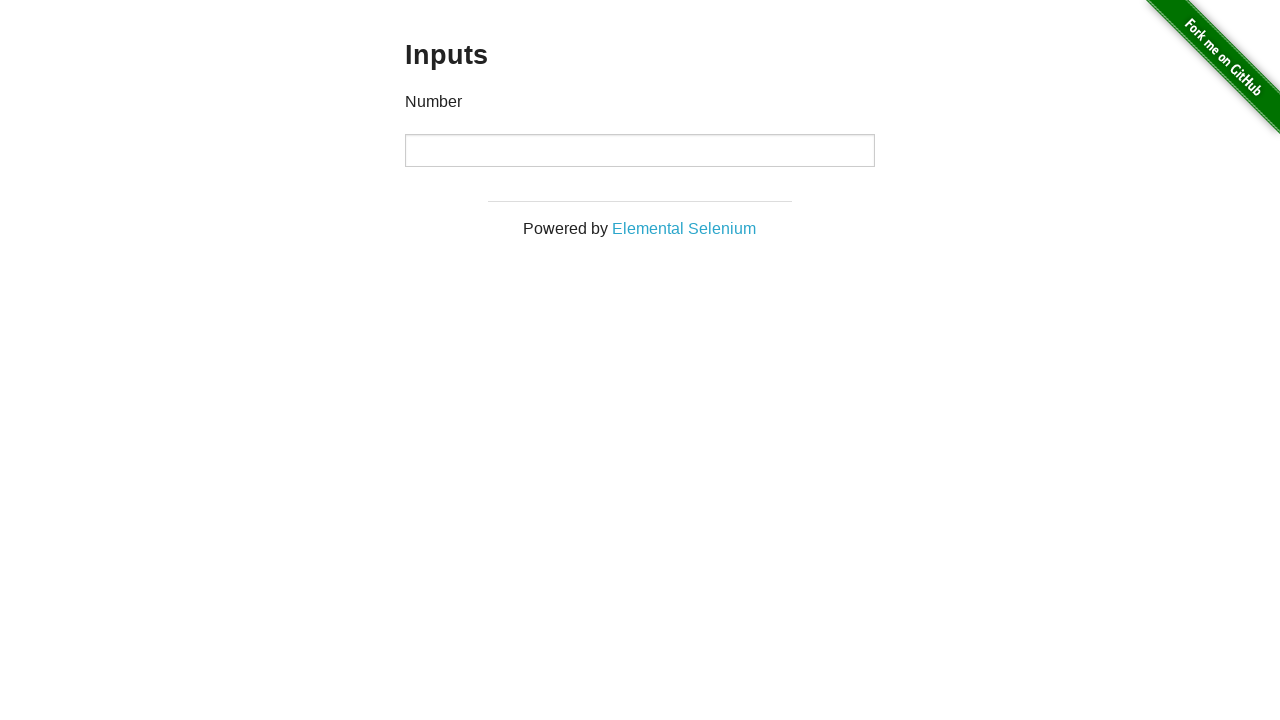

Entered random number 5722 into input field on input[type='number']
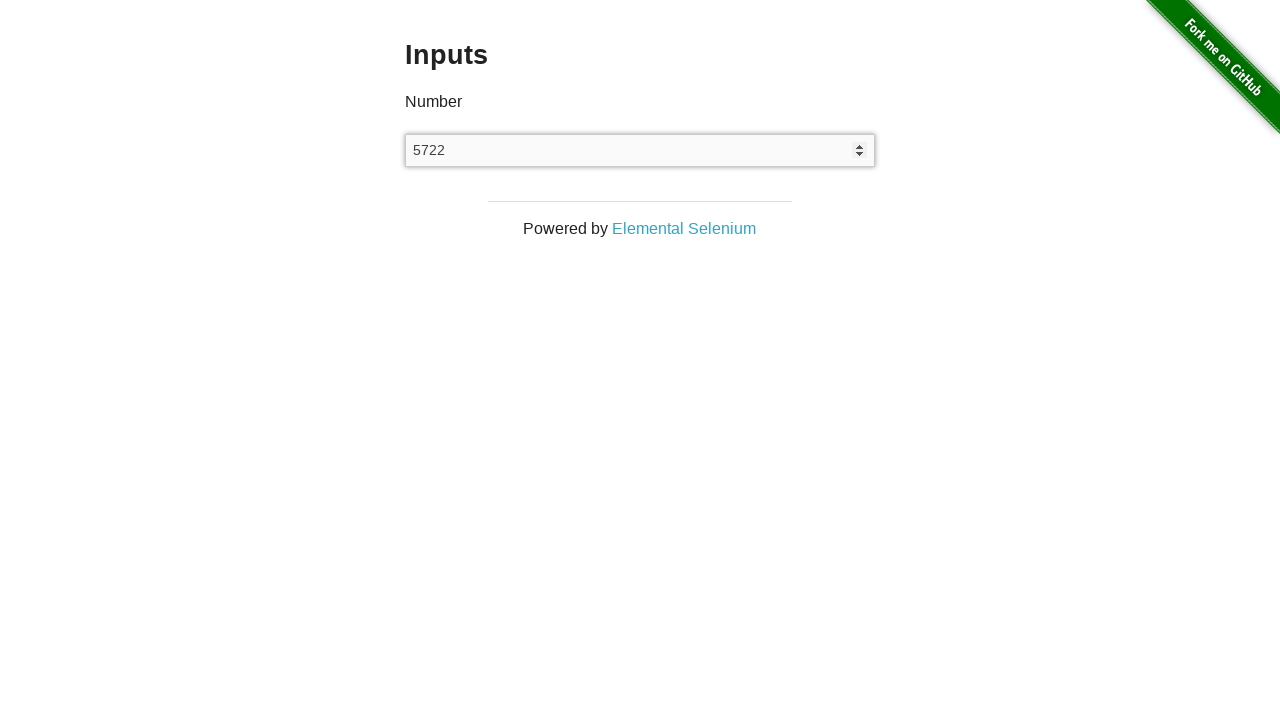

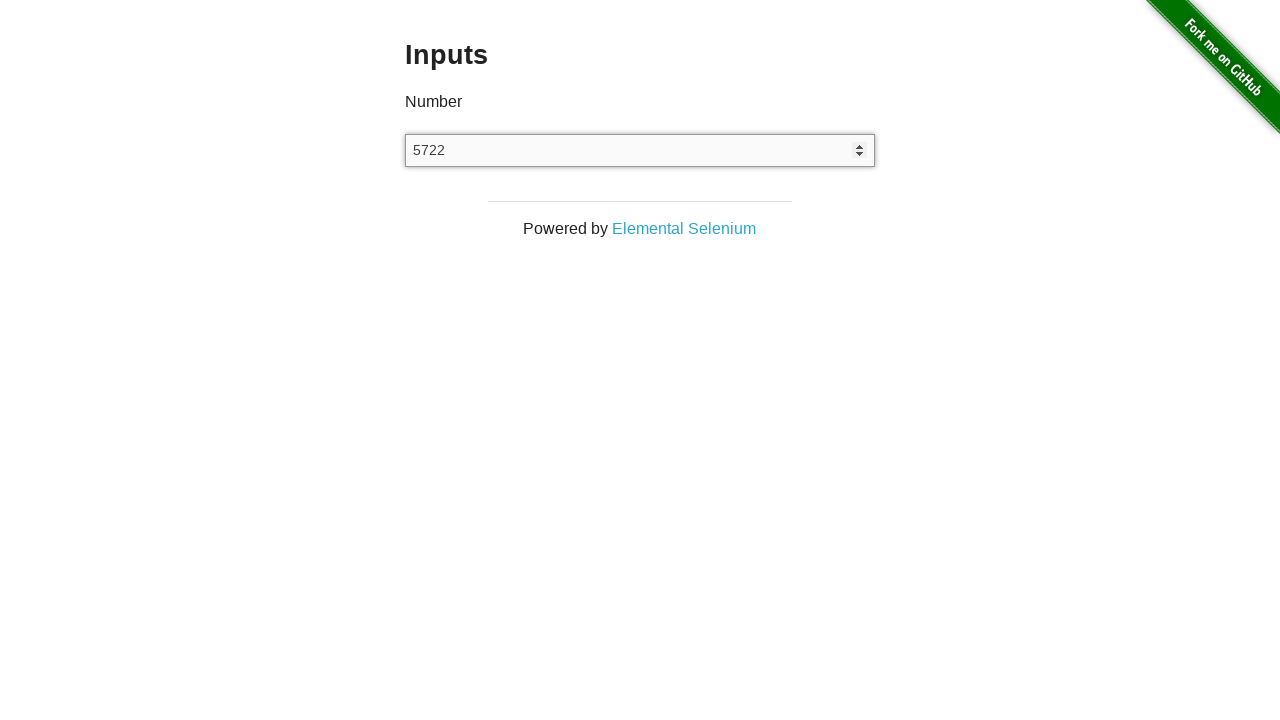